Tests filtering to display only active (incomplete) todo items

Starting URL: https://demo.playwright.dev/todomvc

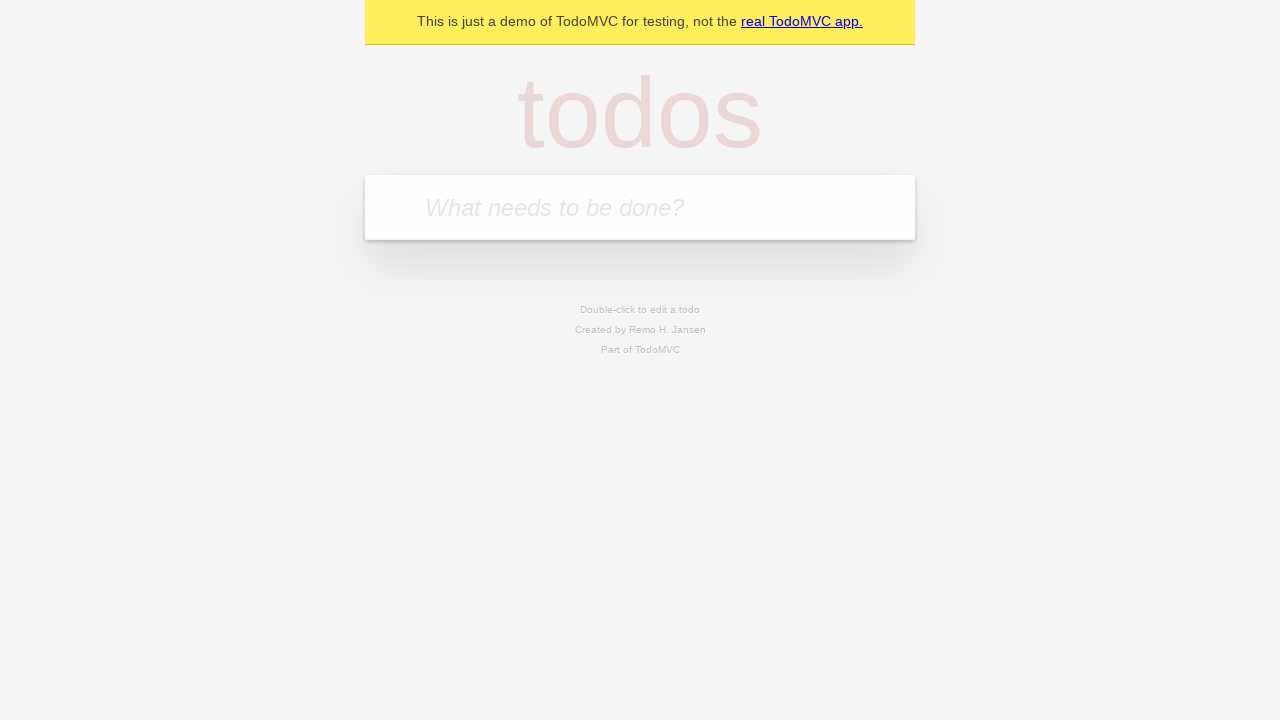

Filled todo input with 'buy some cheese' on internal:attr=[placeholder="What needs to be done?"i]
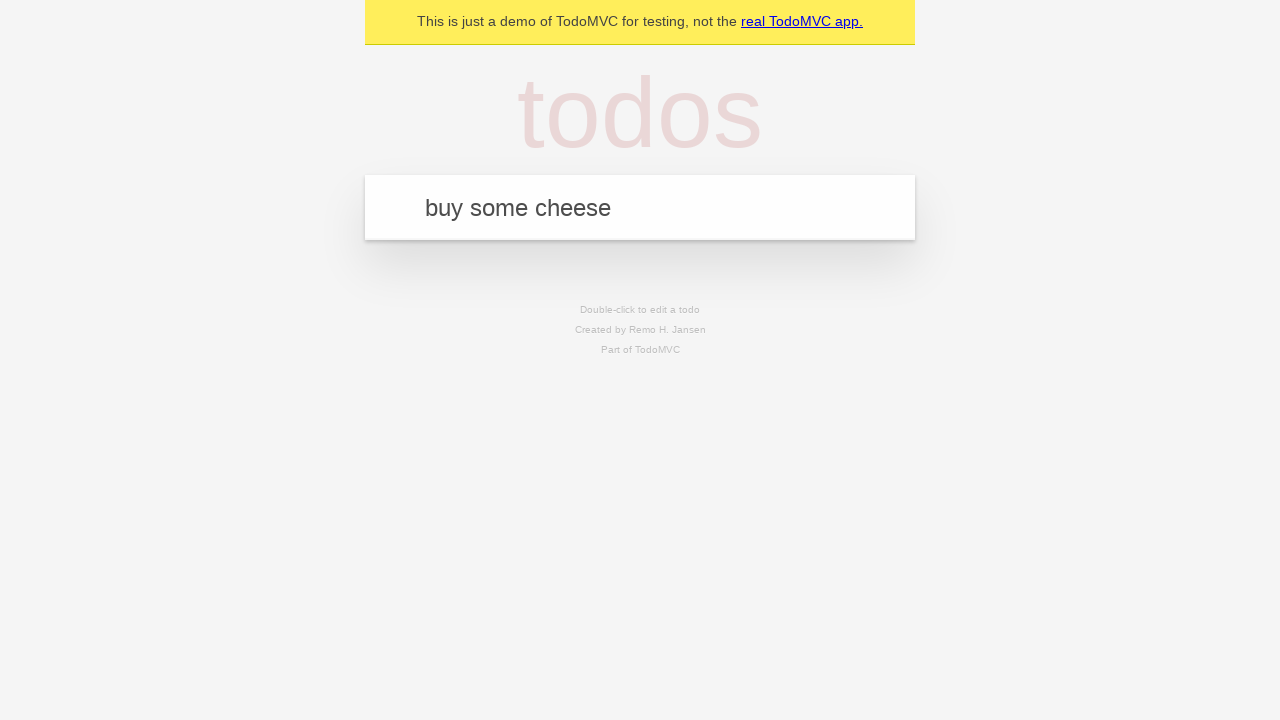

Pressed Enter to create first todo on internal:attr=[placeholder="What needs to be done?"i]
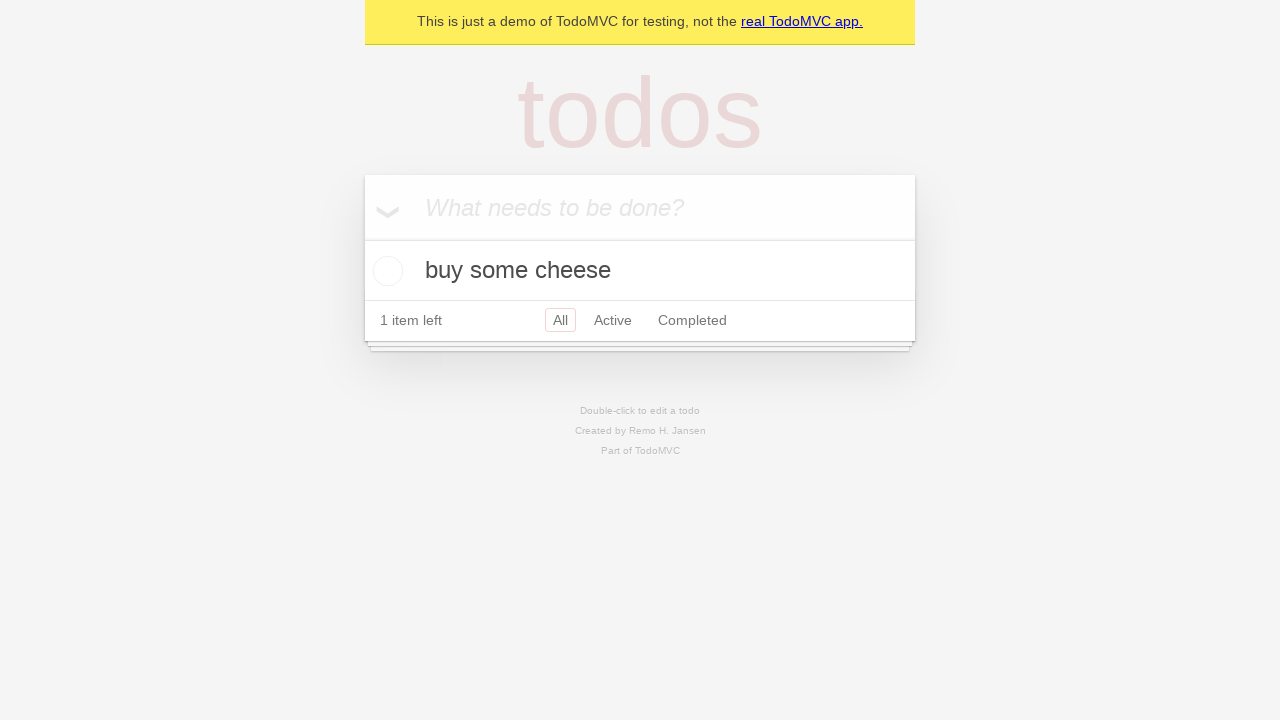

Filled todo input with 'feed the cat' on internal:attr=[placeholder="What needs to be done?"i]
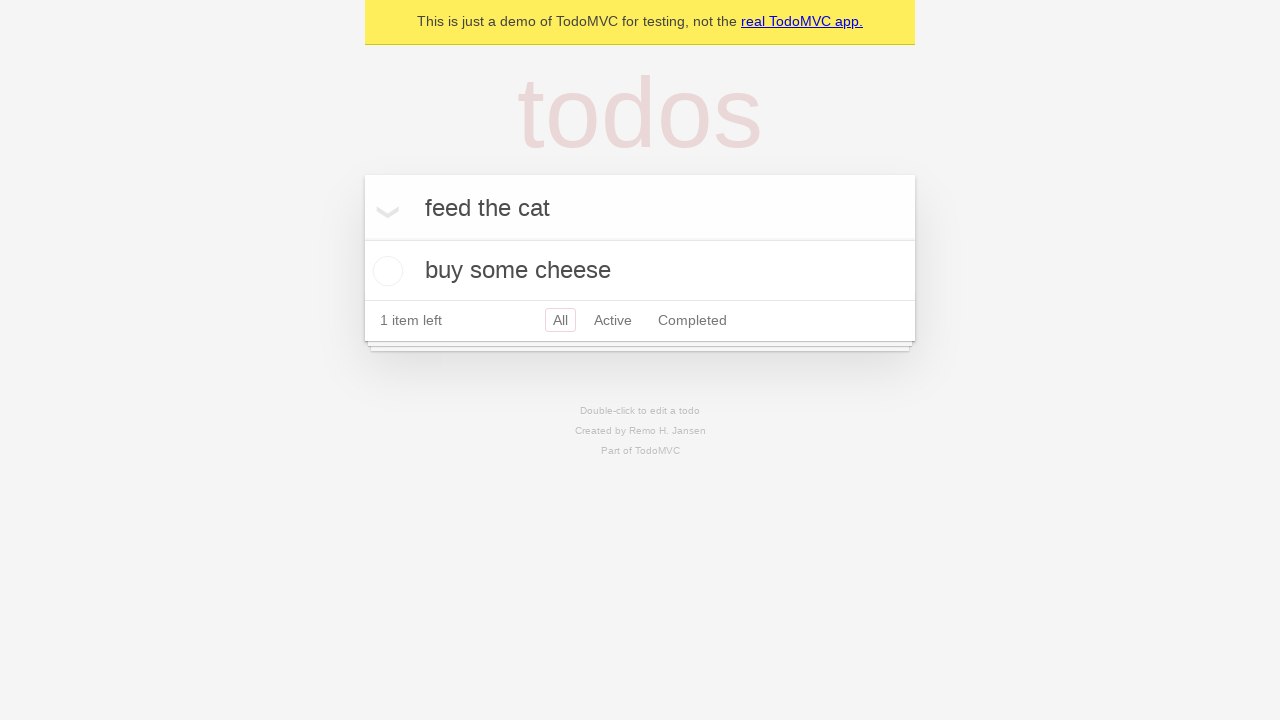

Pressed Enter to create second todo on internal:attr=[placeholder="What needs to be done?"i]
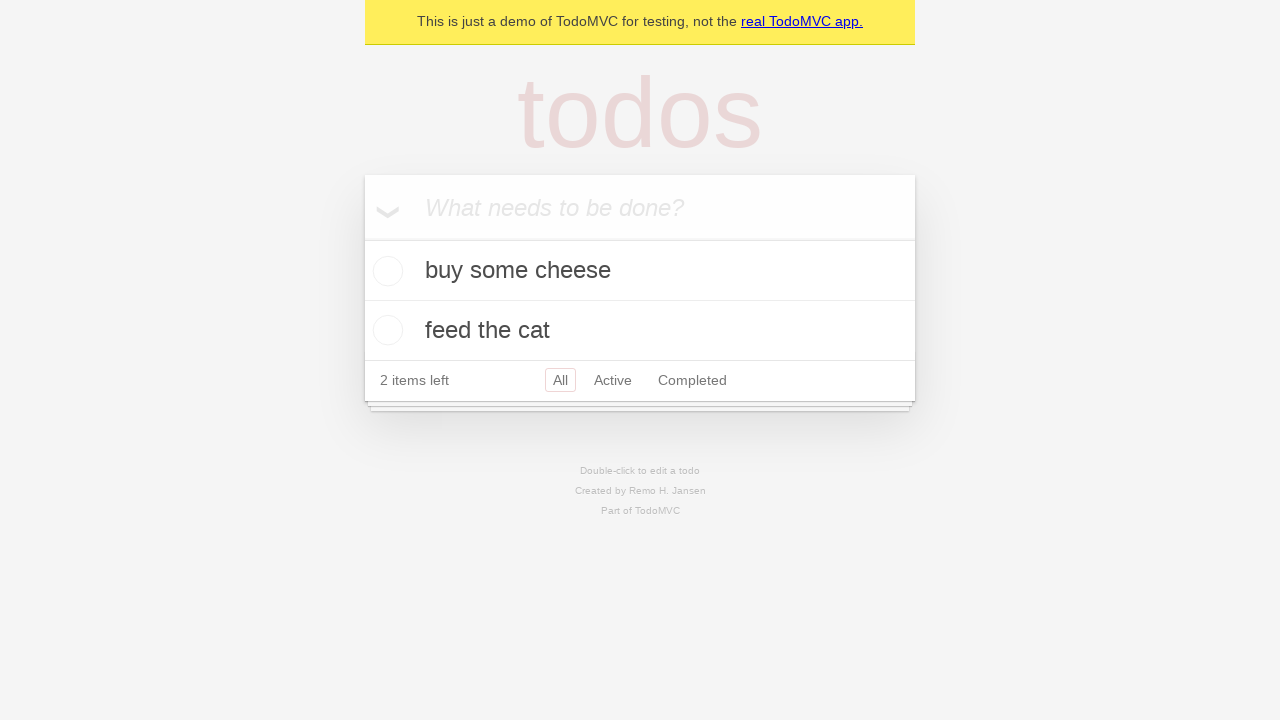

Filled todo input with 'book a doctors appointment' on internal:attr=[placeholder="What needs to be done?"i]
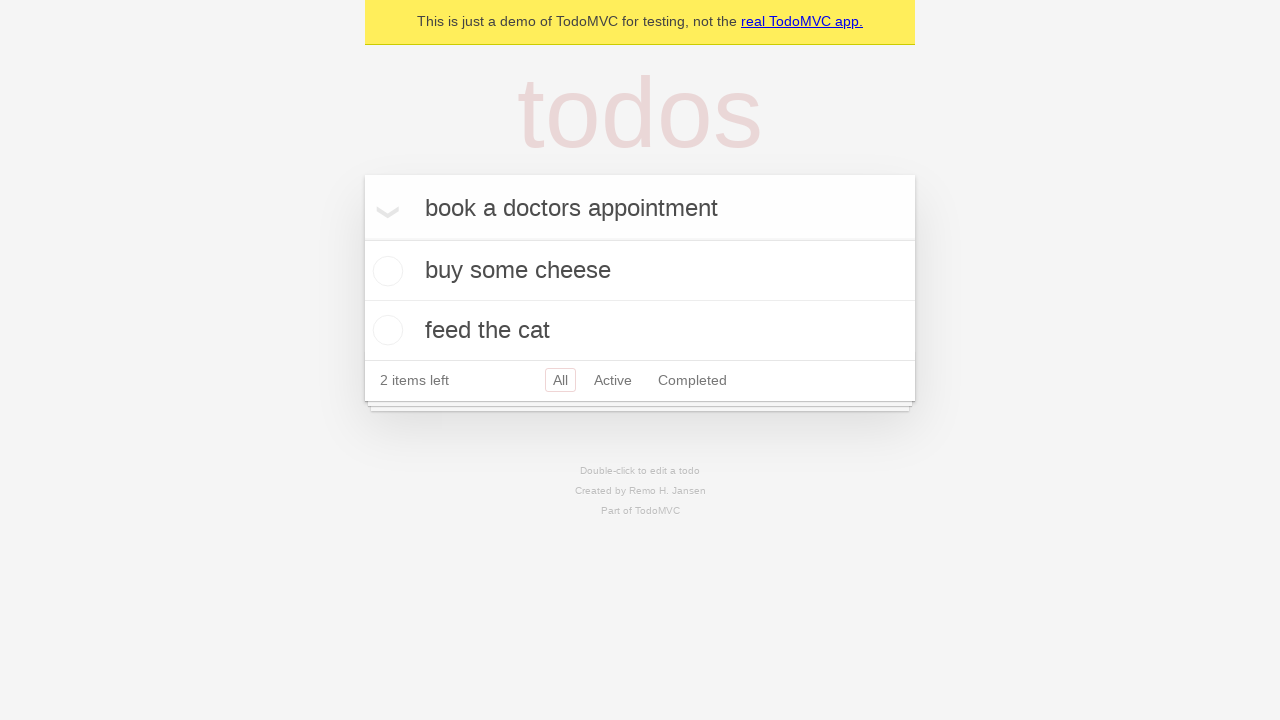

Pressed Enter to create third todo on internal:attr=[placeholder="What needs to be done?"i]
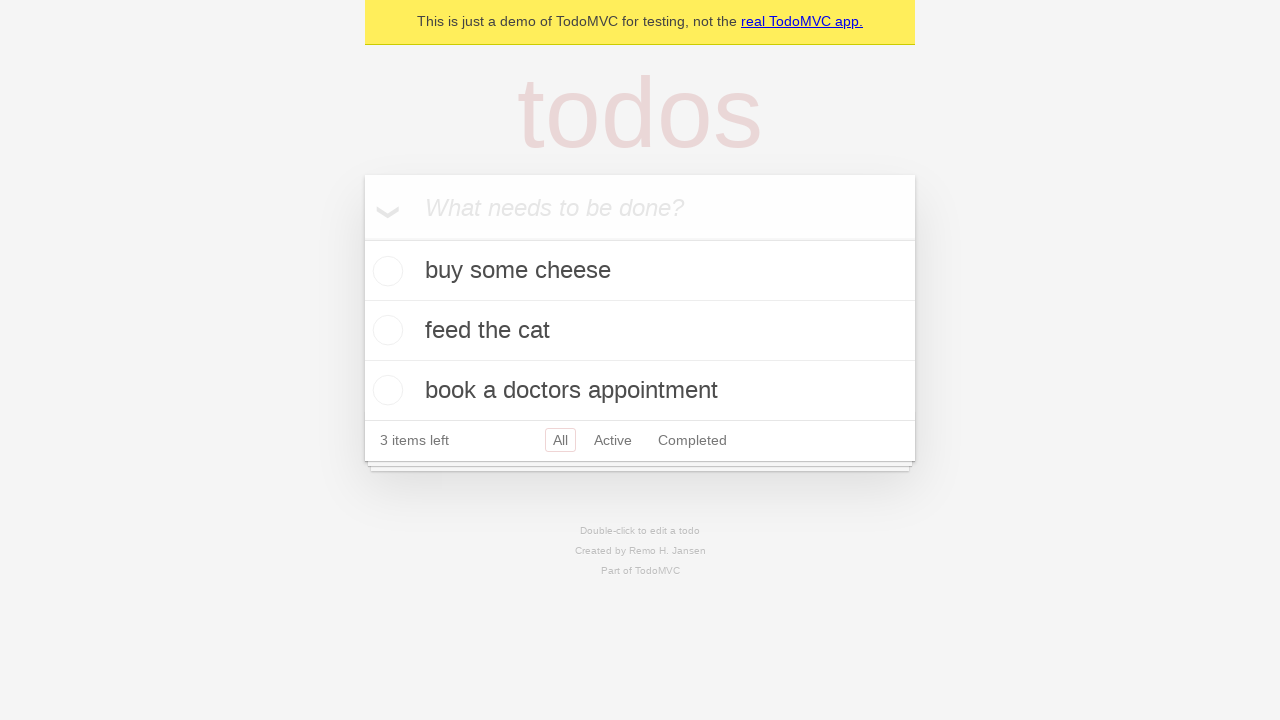

Waited for all 3 todos to be created
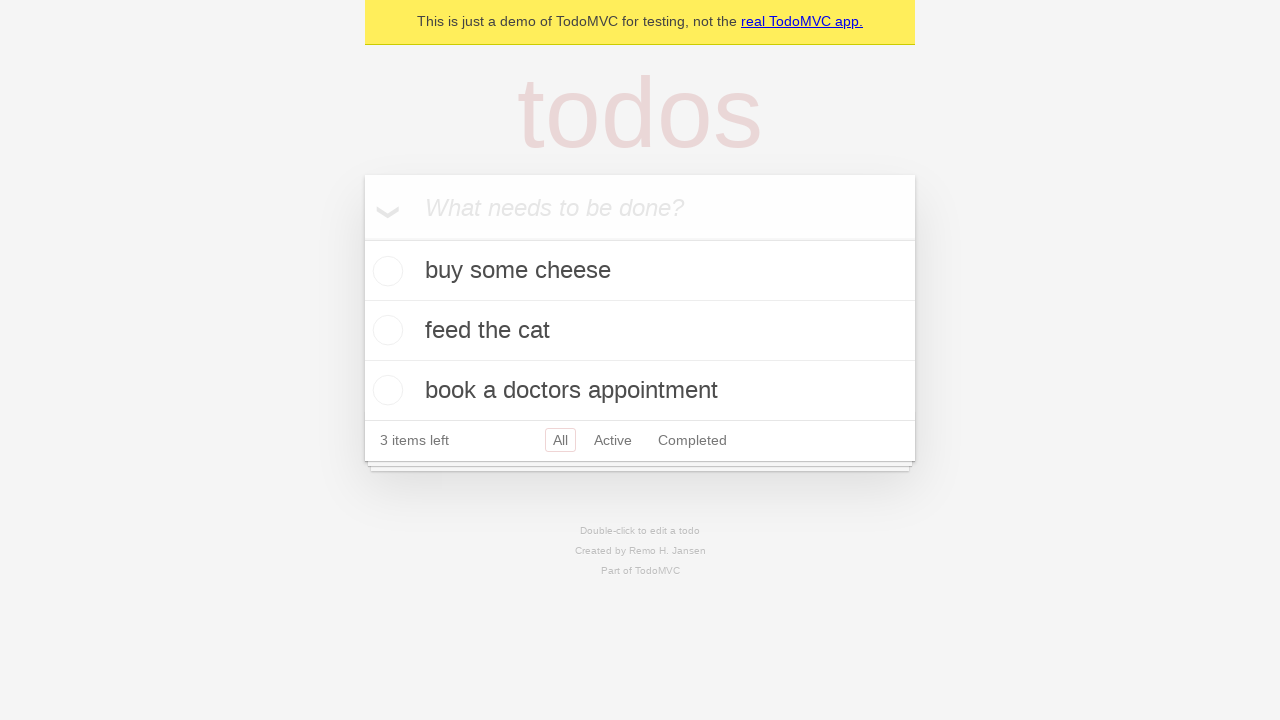

Marked second todo as completed by checking its checkbox at (385, 330) on internal:testid=[data-testid="todo-item"s] >> nth=1 >> internal:role=checkbox
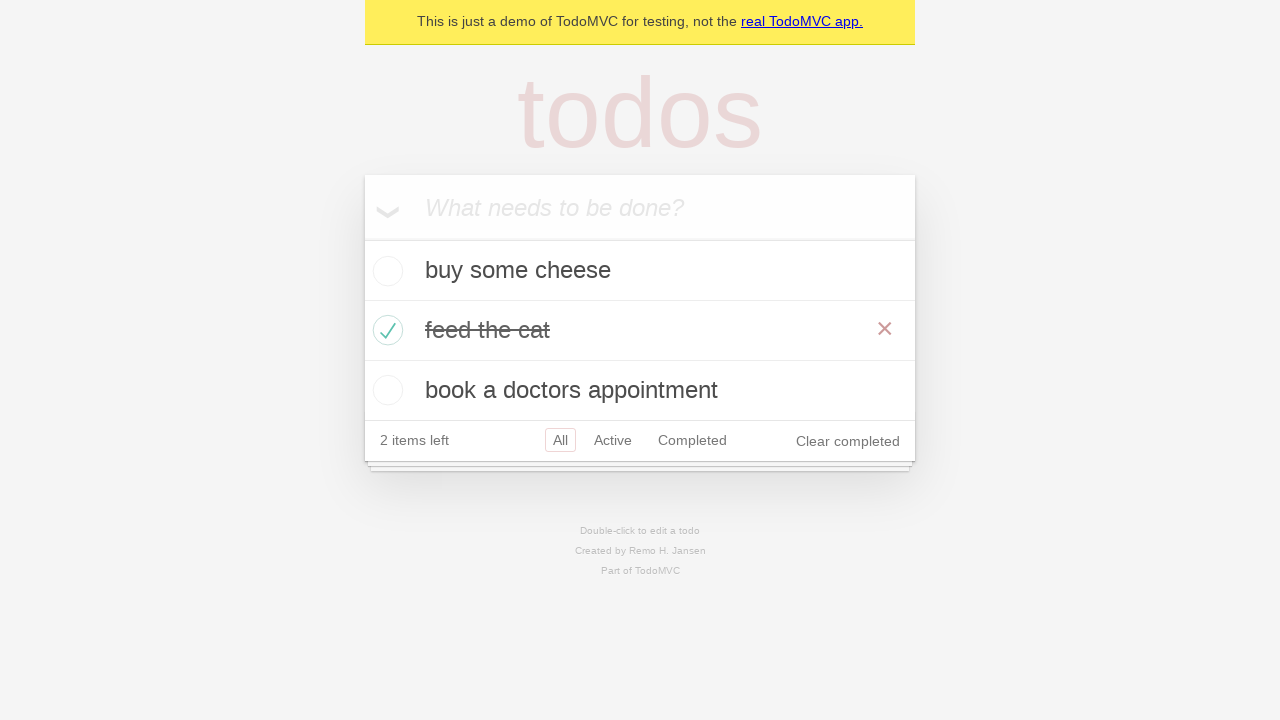

Clicked Active filter to display only incomplete todos at (613, 440) on internal:role=link[name="Active"i]
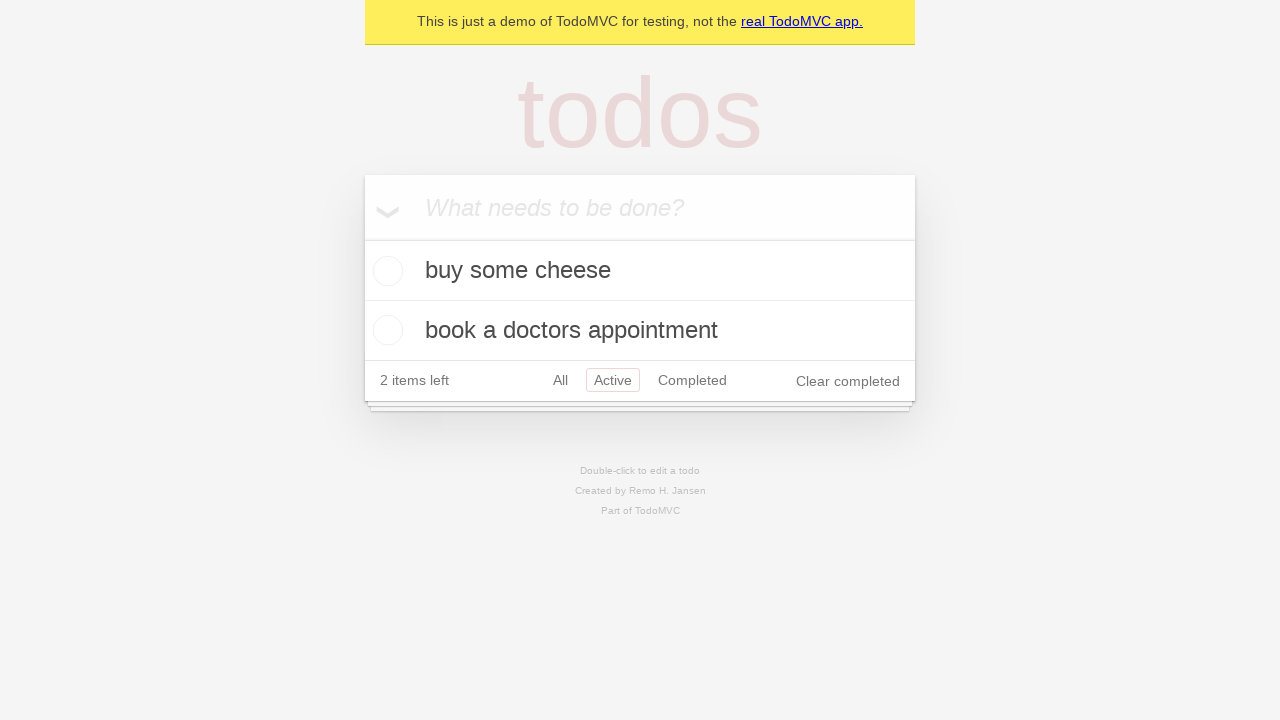

Waited for filtered view to show 2 active (incomplete) todos
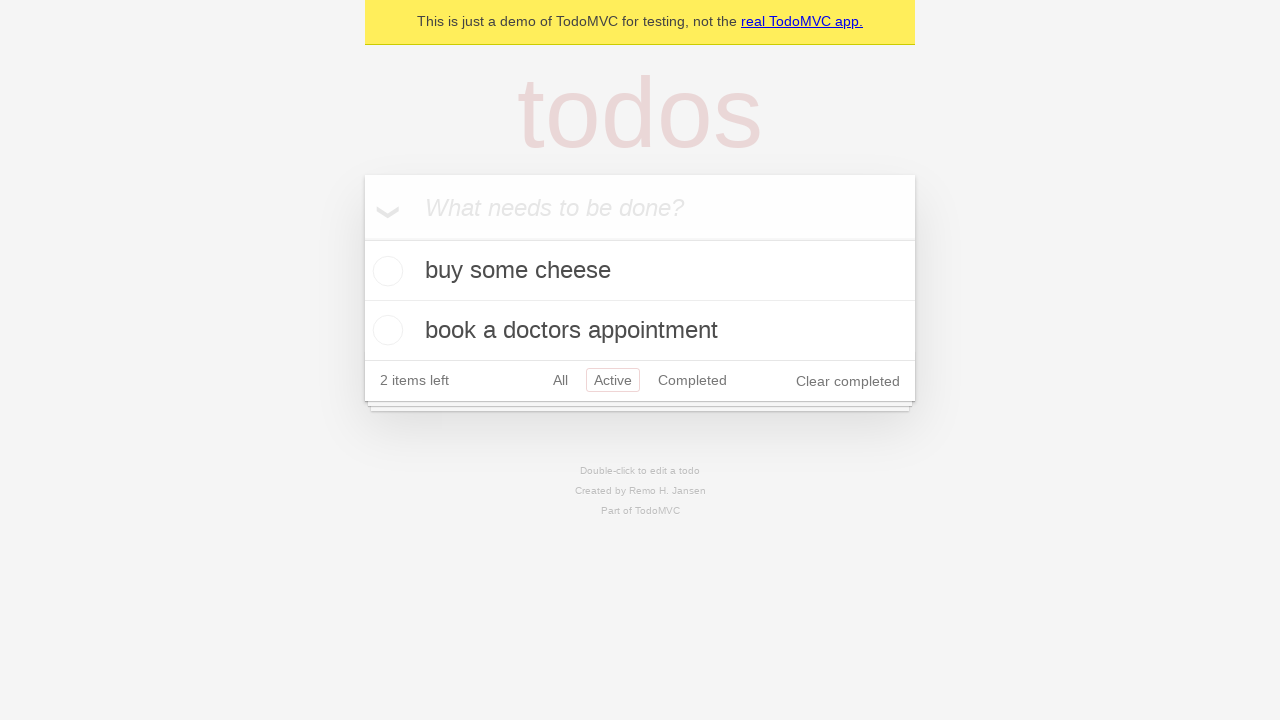

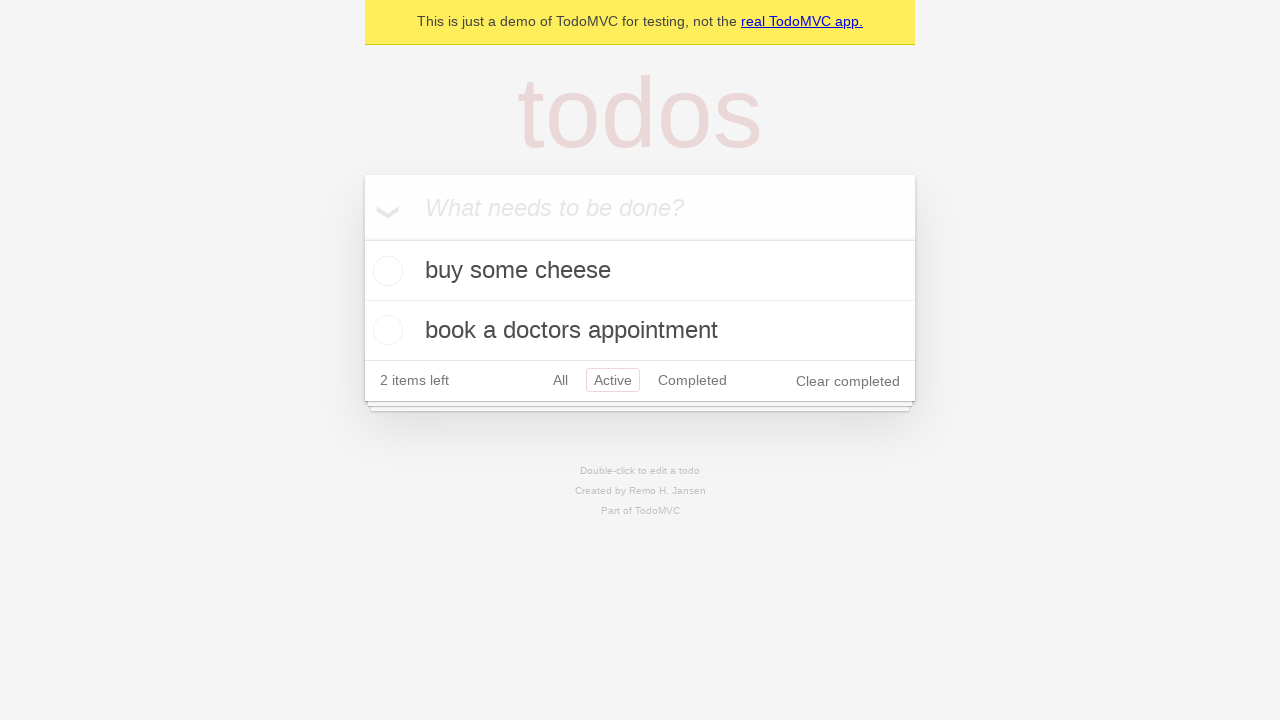